Navigates to Hong Kong Jockey Club horse racing odds page and waits for the page to load completely

Starting URL: https://bet.hkjc.com/racing/pages/odds_wpq.aspx?lang=ch&date=2024-03-15&venue=ST&raceno=1

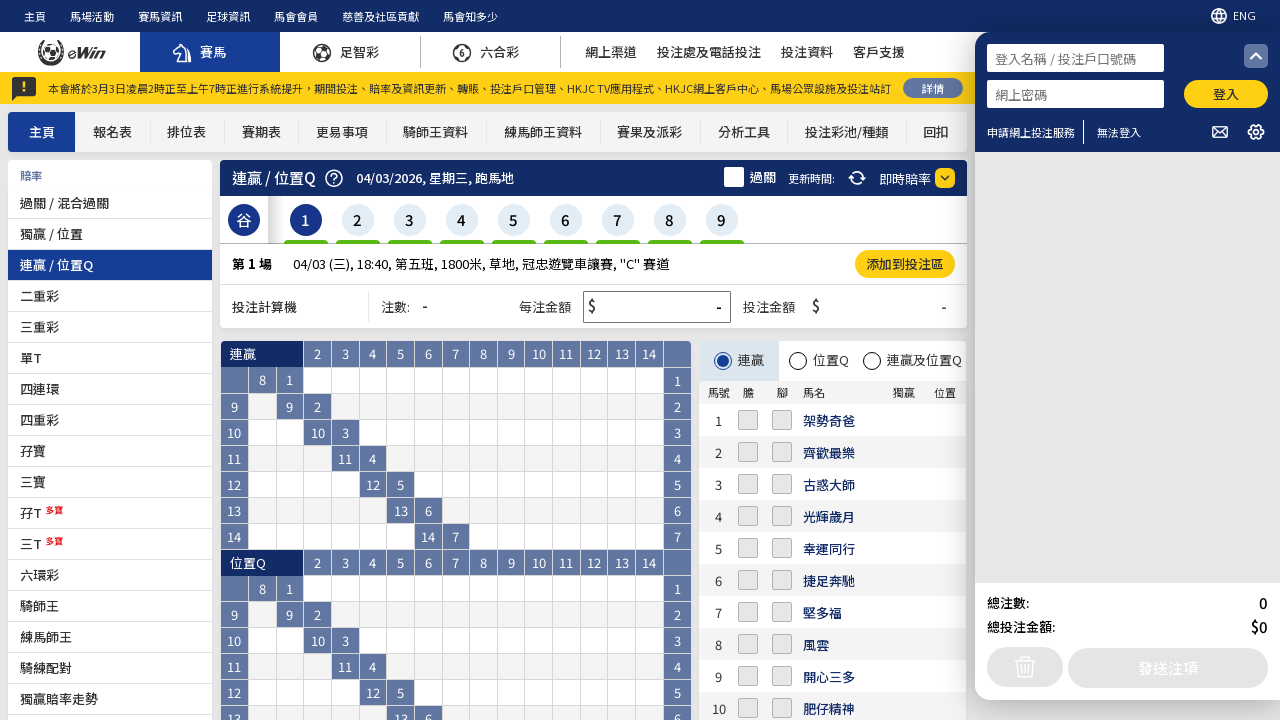

Navigated to Hong Kong Jockey Club horse racing odds page for 2024-03-15 Sha Tin Race 1
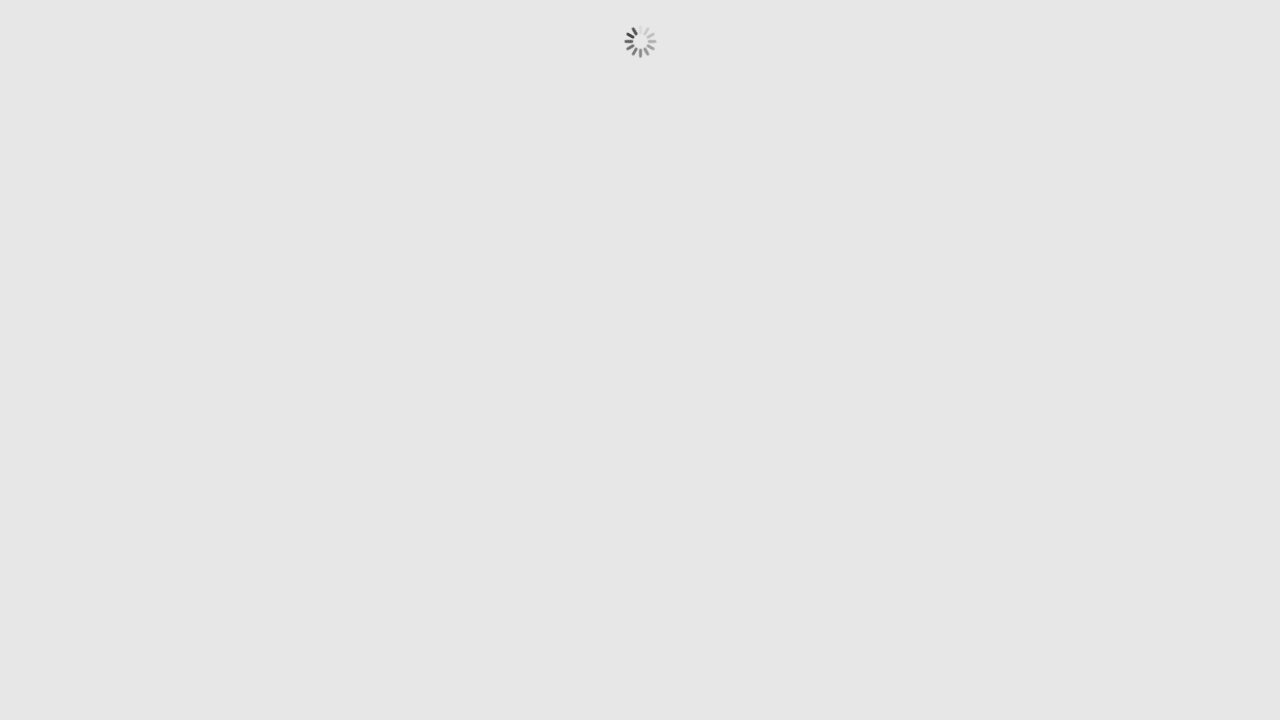

Waited for page to reach networkidle state - all network requests completed
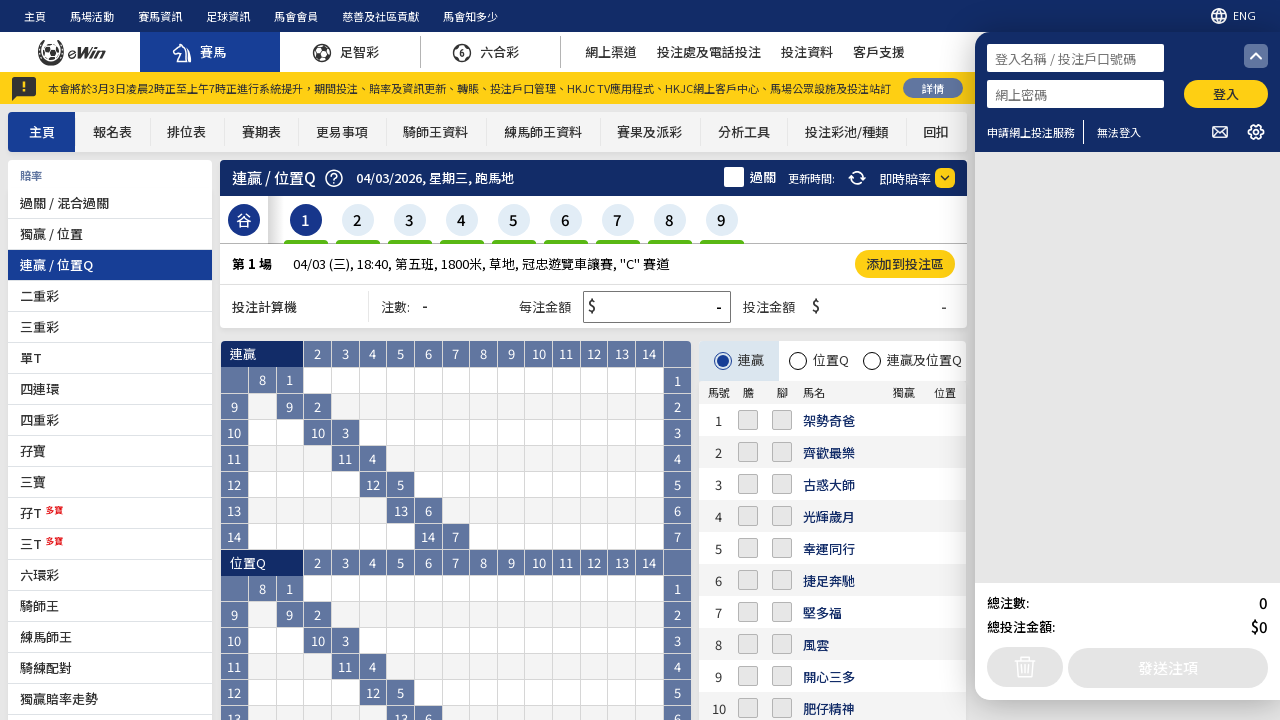

Verified main content loaded by waiting for body element
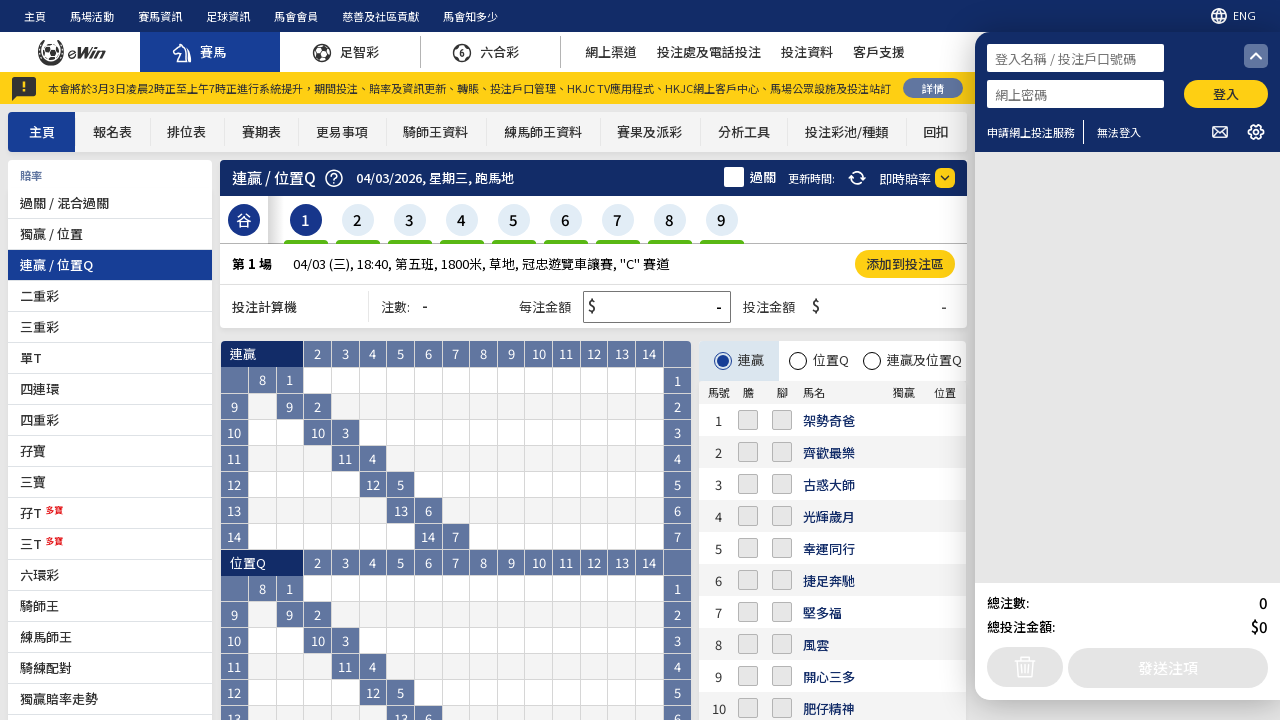

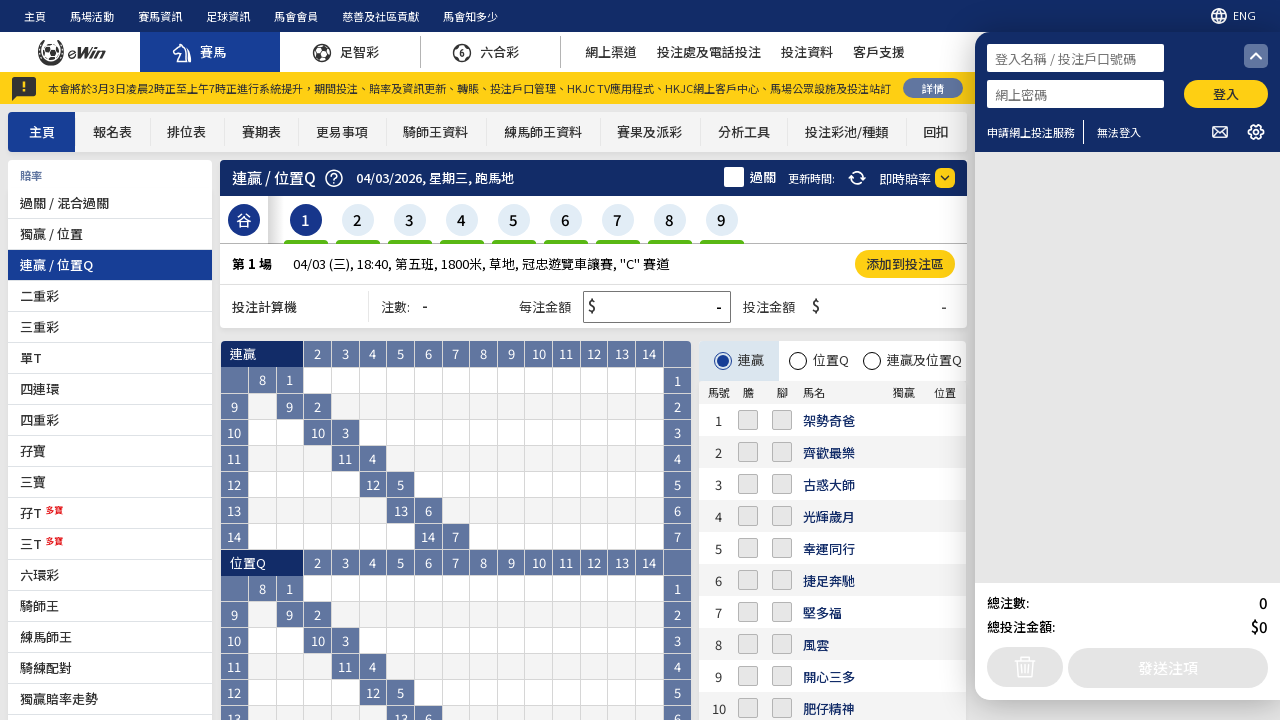